Tests drag and drop functionality by dragging a draggable element and dropping it onto a droppable target area

Starting URL: https://jqueryui.com/resources/demos/droppable/default.html

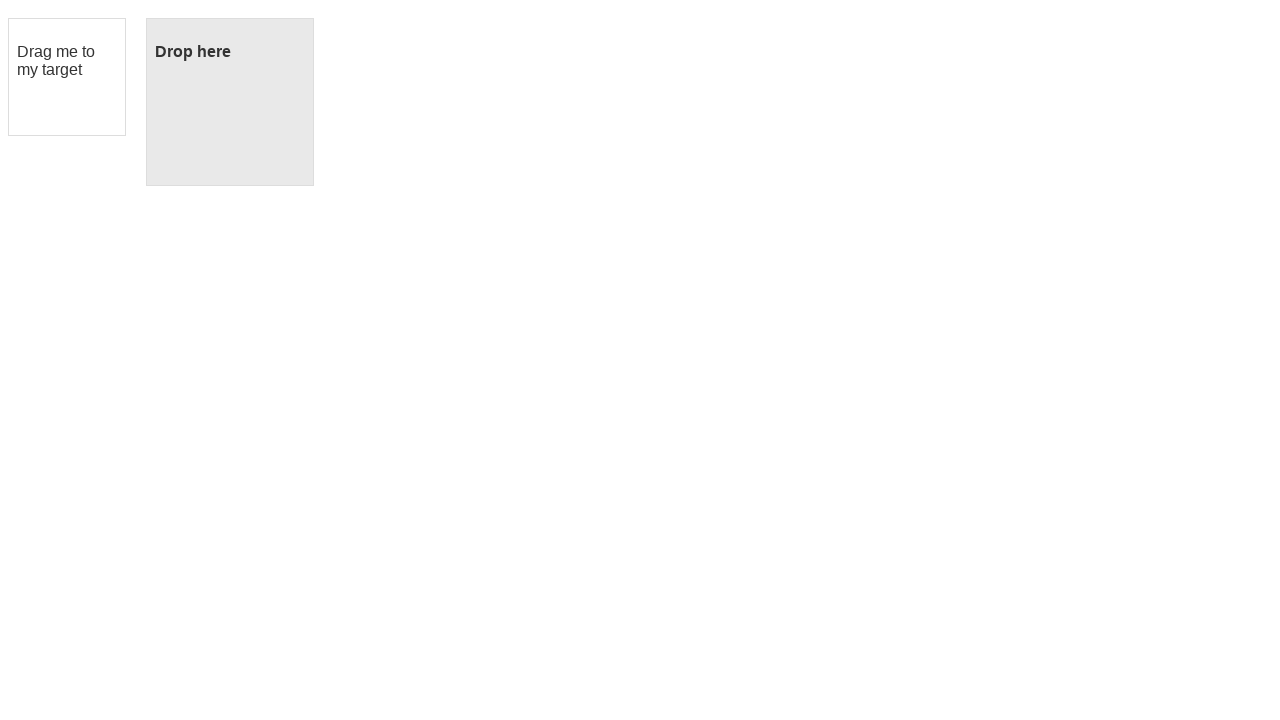

Waited for draggable element to be present
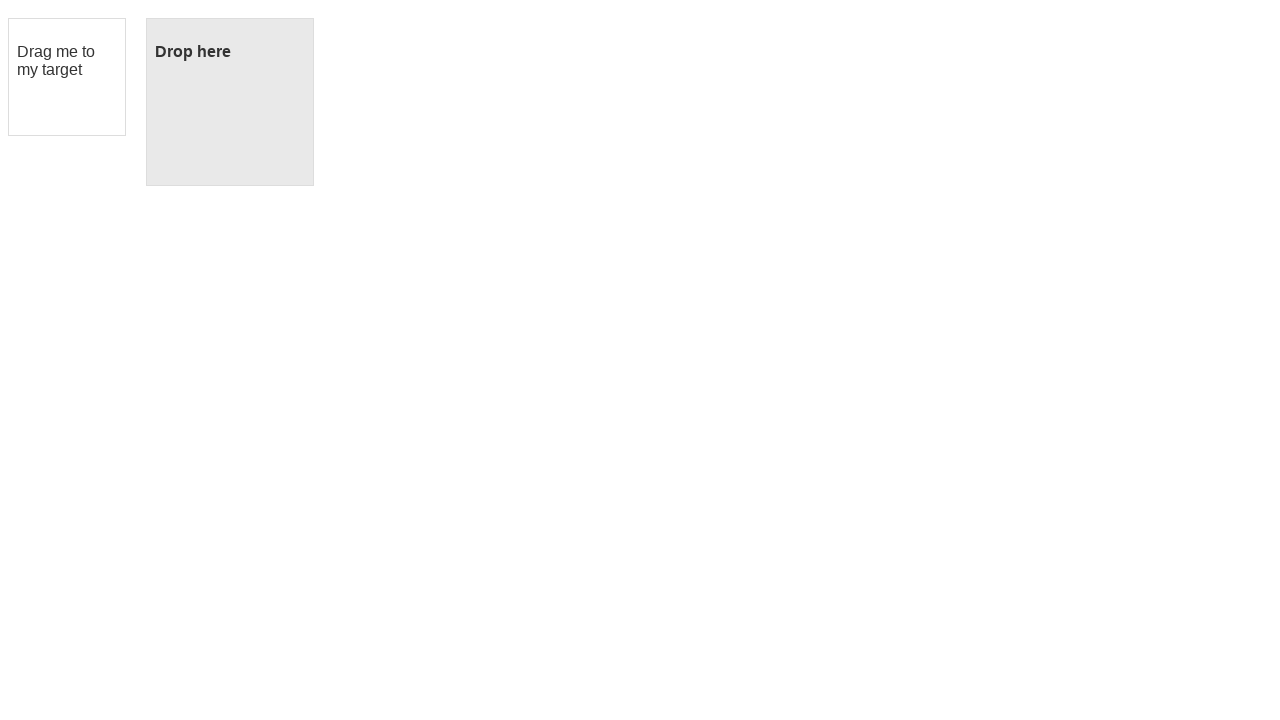

Waited for droppable element to be present
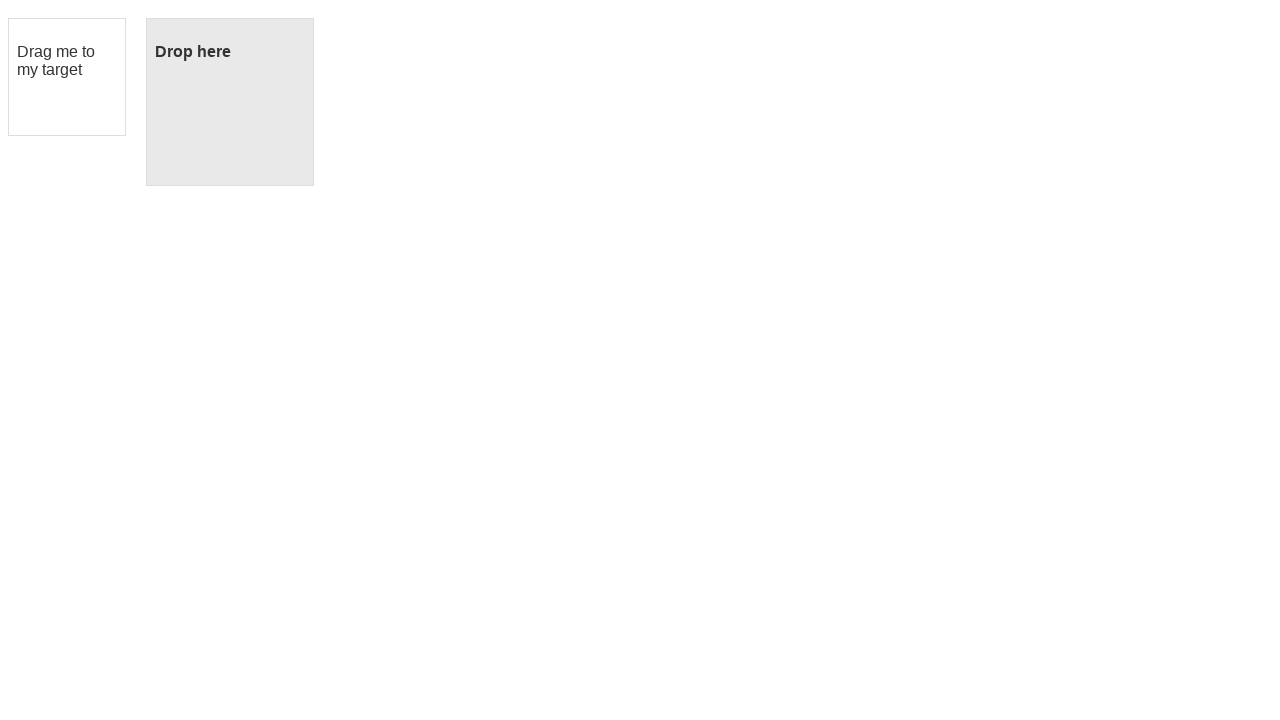

Dragged draggable element and dropped it onto droppable target area at (230, 102)
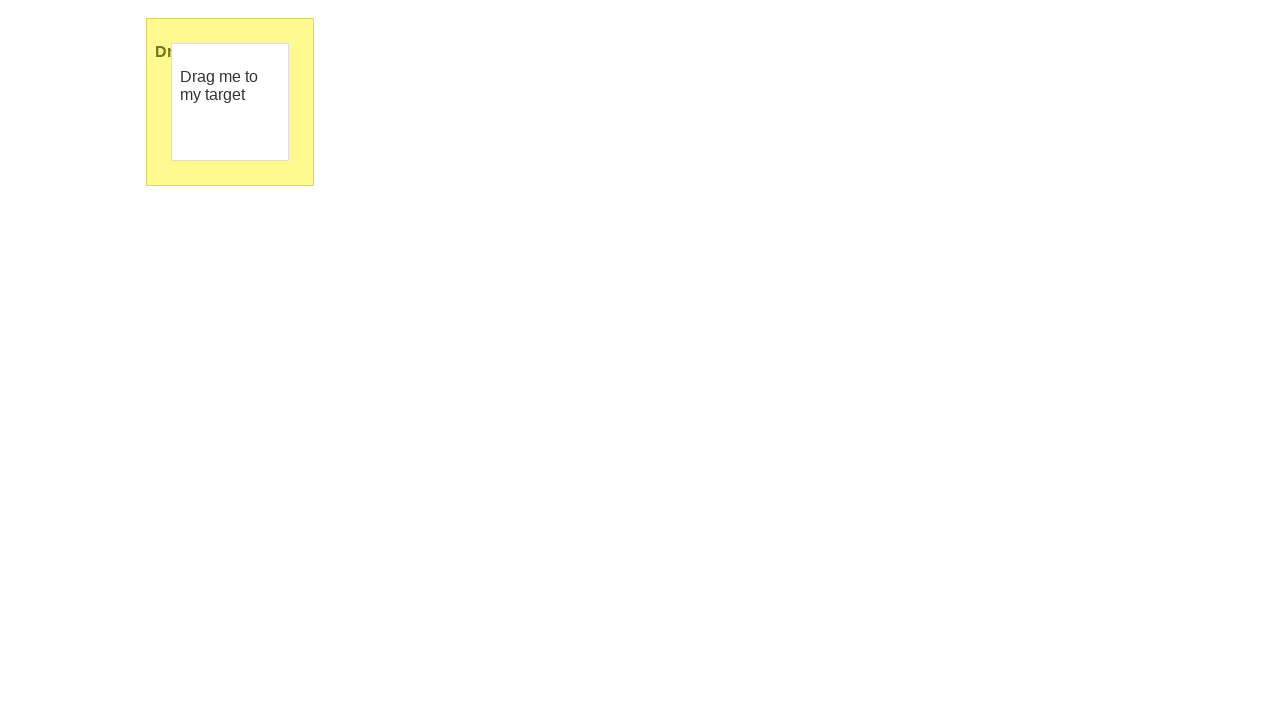

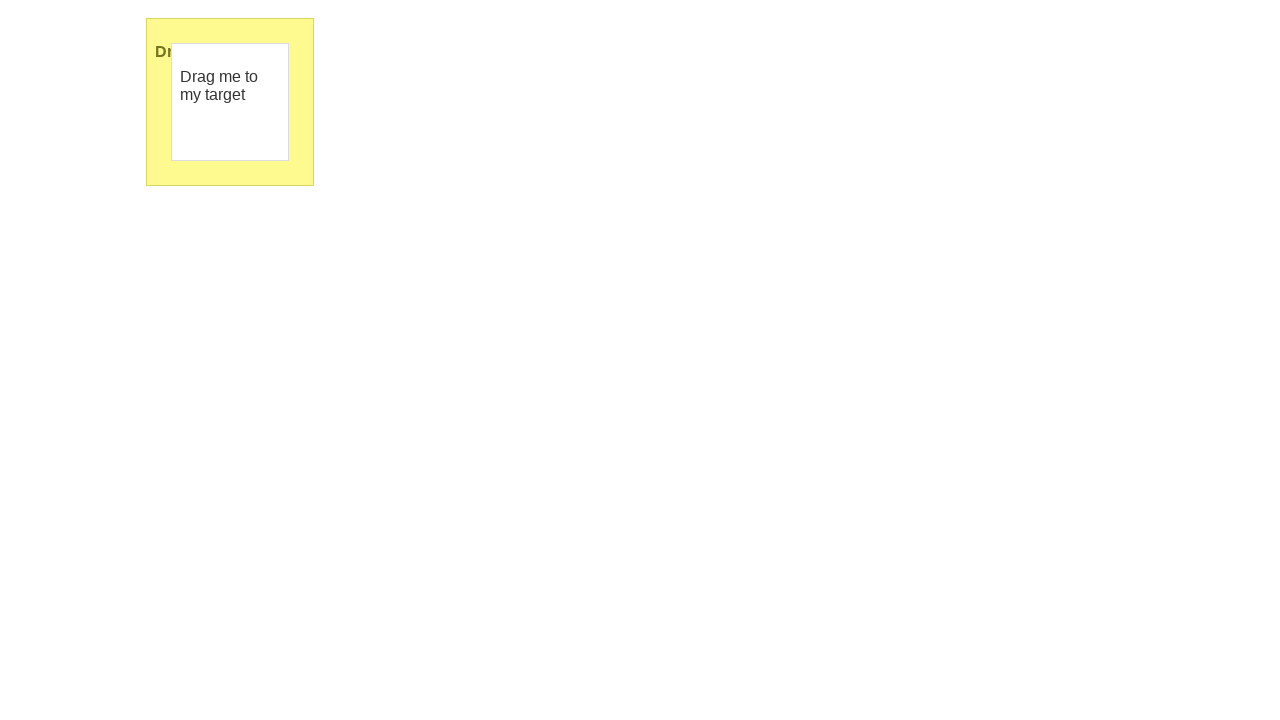